Tests filling a textarea field on a practice form by entering an address using CSS class selector

Starting URL: https://demoqa.com/automation-practice-form

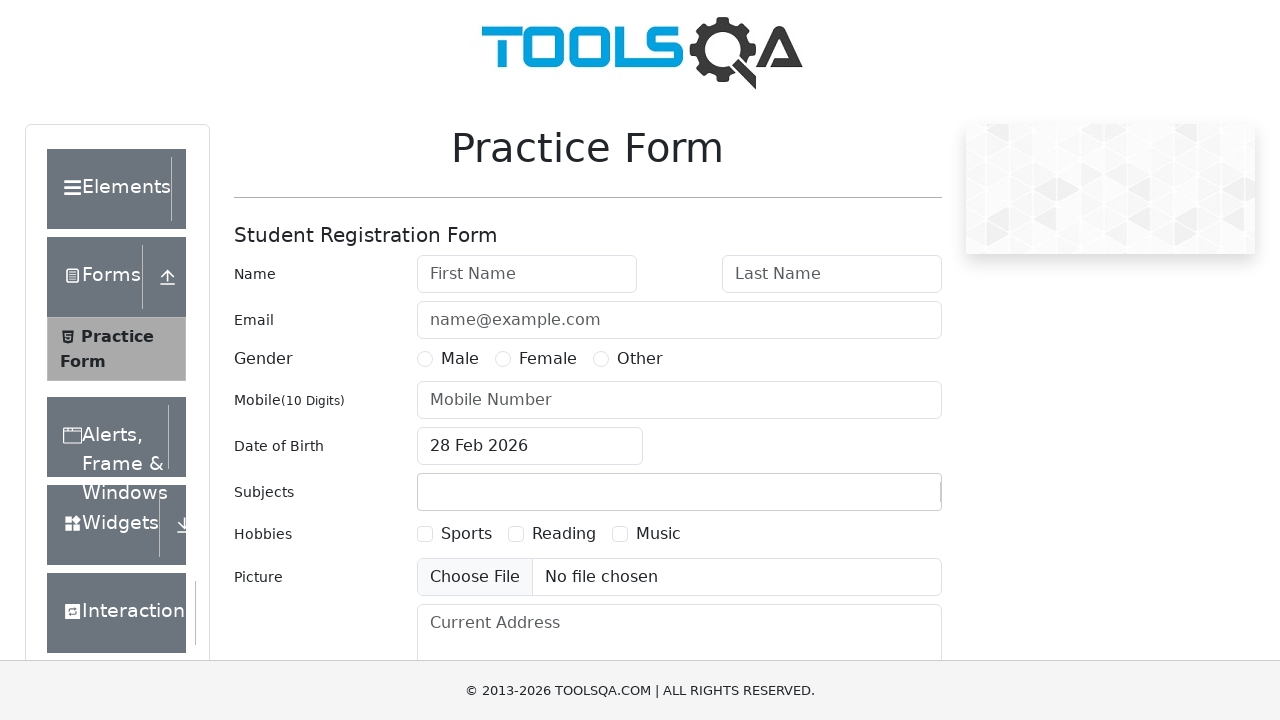

Filled textarea field with address using CSS class selector on textarea.form-control
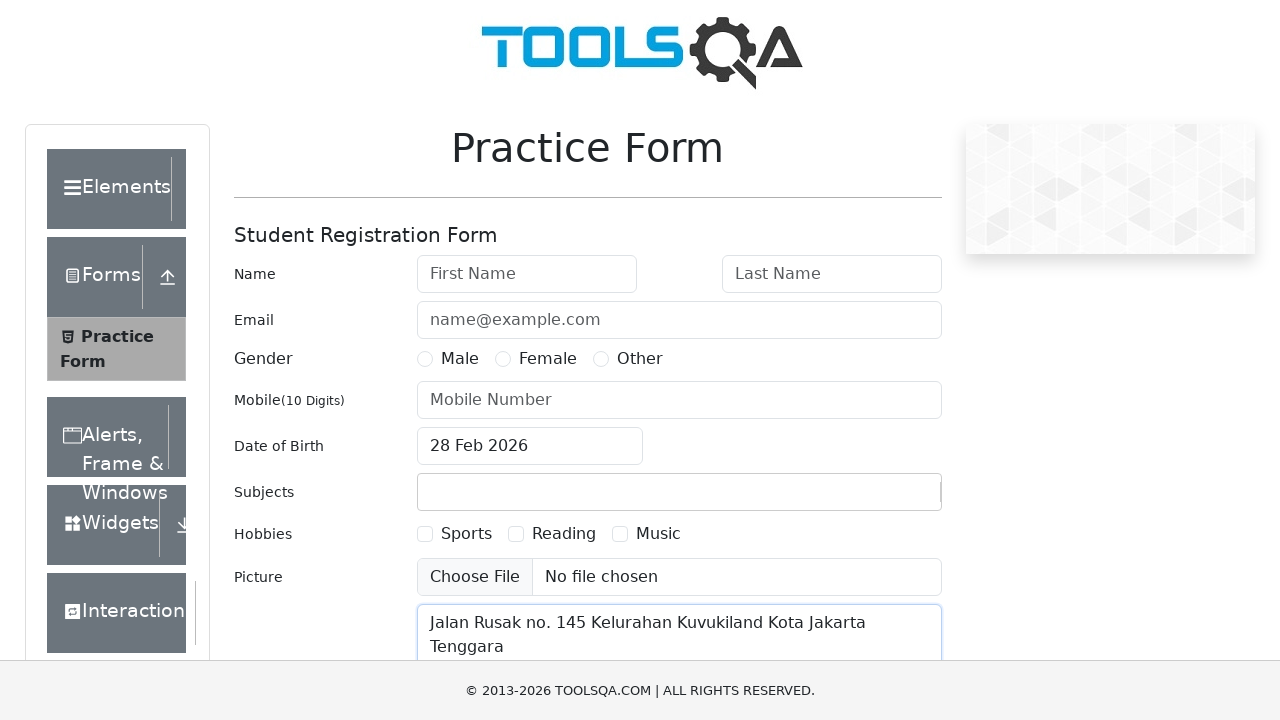

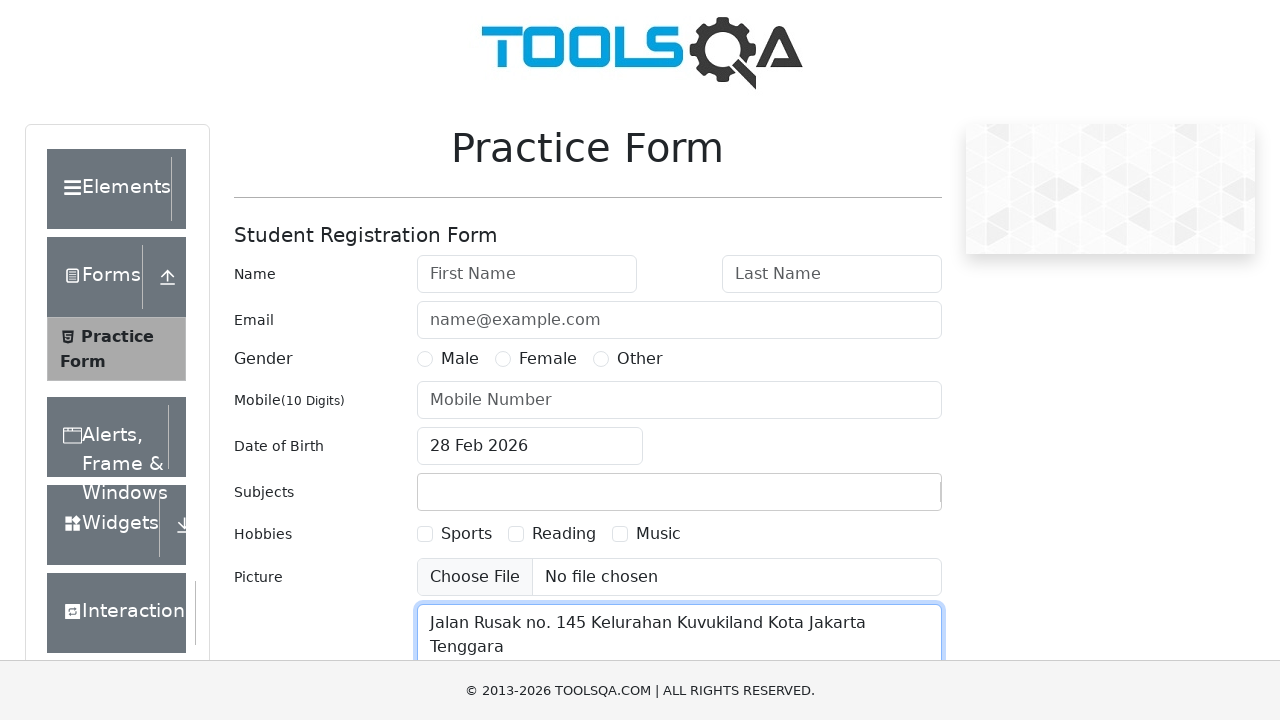